Tests interaction with a country dropdown select element on the OrangeHRM free trial signup page by verifying the dropdown exists and checking its default selected value.

Starting URL: https://www.orangehrm.com/30-day-free-trial

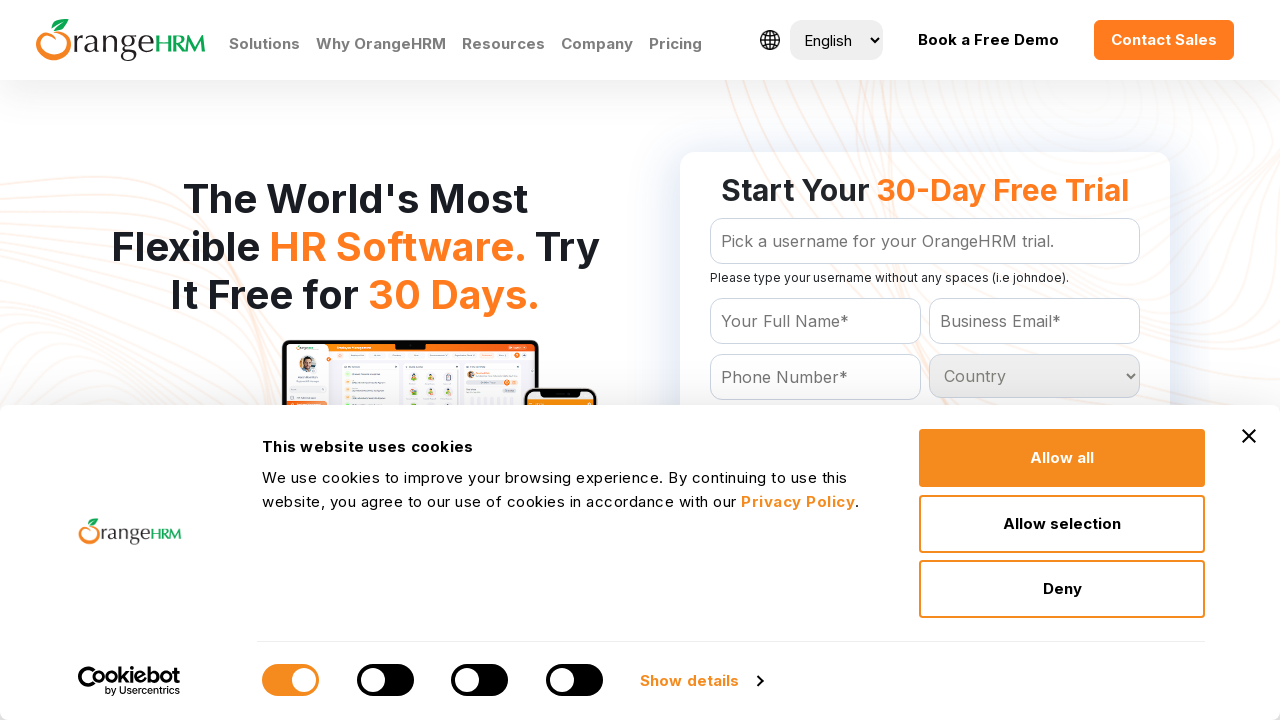

Waited for country dropdown to be visible
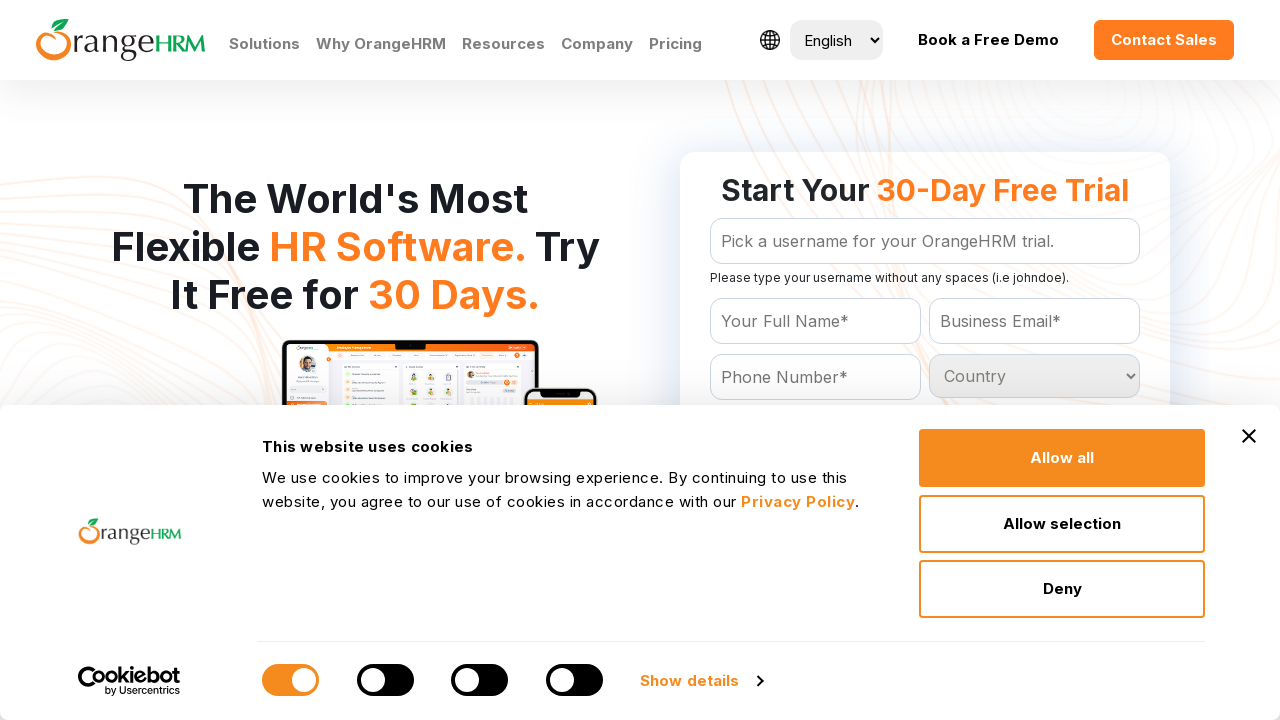

Located country dropdown element
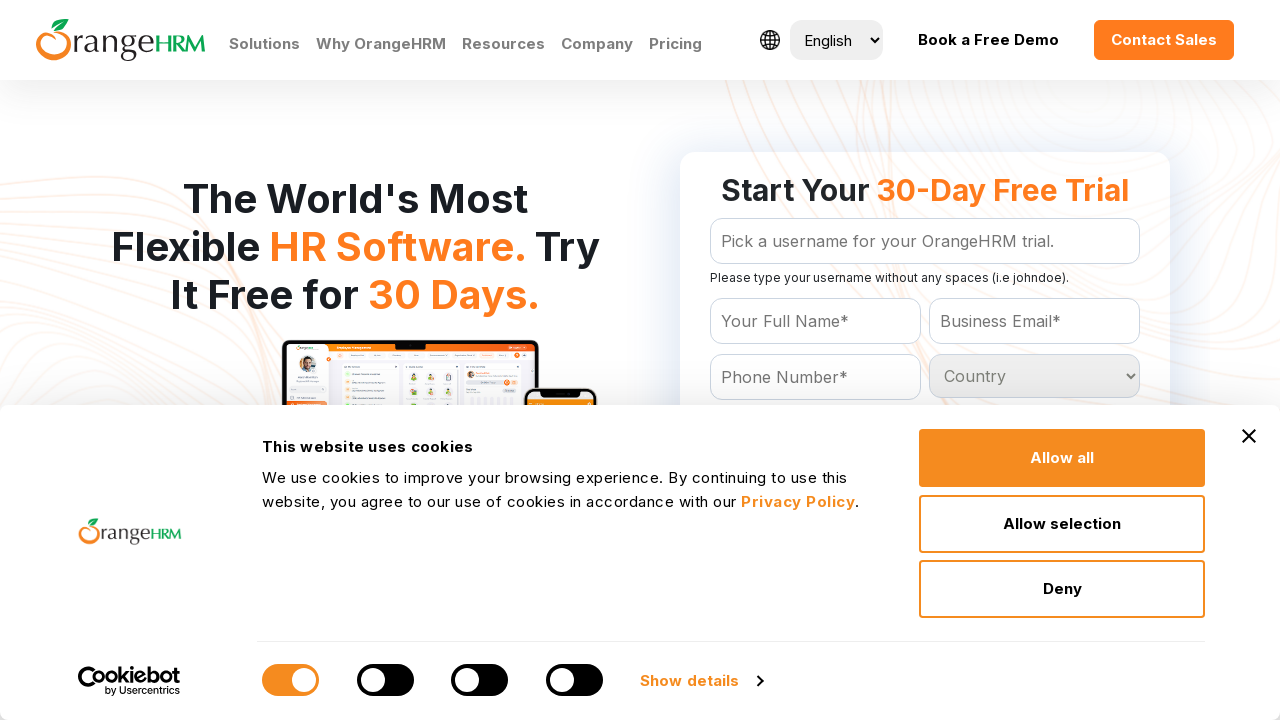

Retrieved default selected option: Country
	
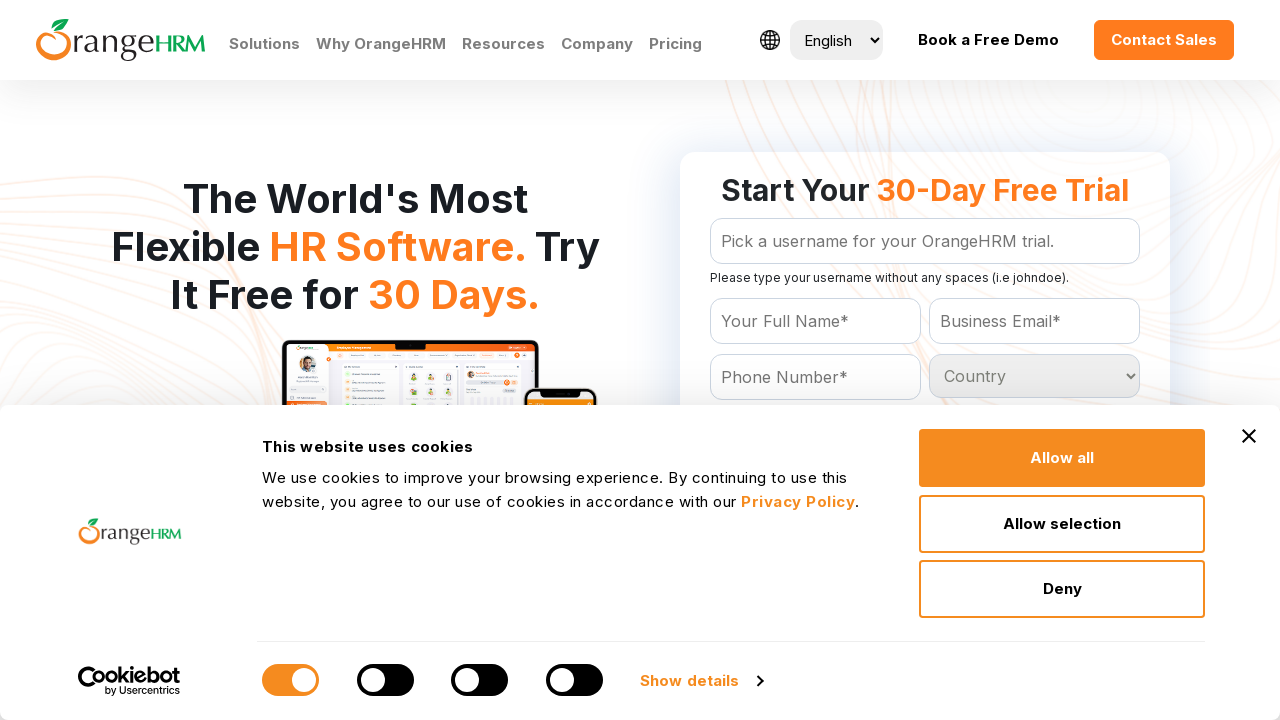

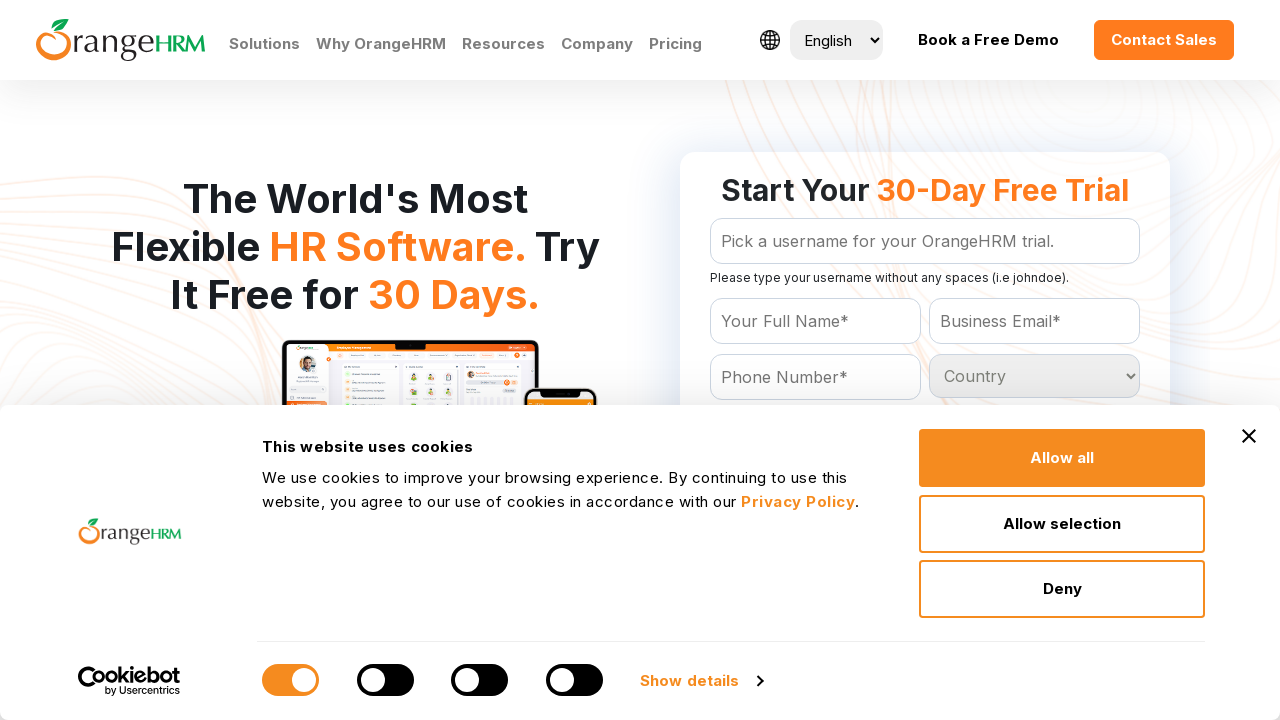